Navigates to a test application homepage and clicks on the Students navigation link

Starting URL: https://gravitymvctestapplication.azurewebsites.net/

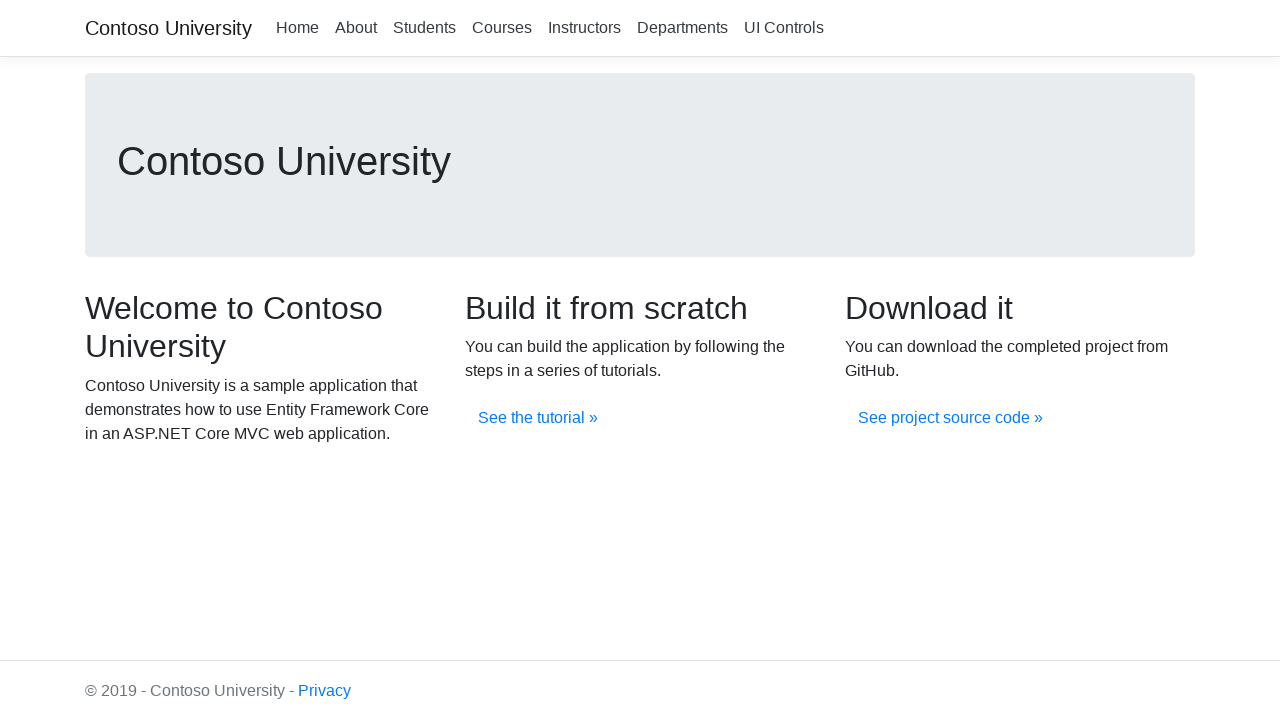

Clicked on the Students navigation link at (424, 28) on xpath=//a[.='Students']
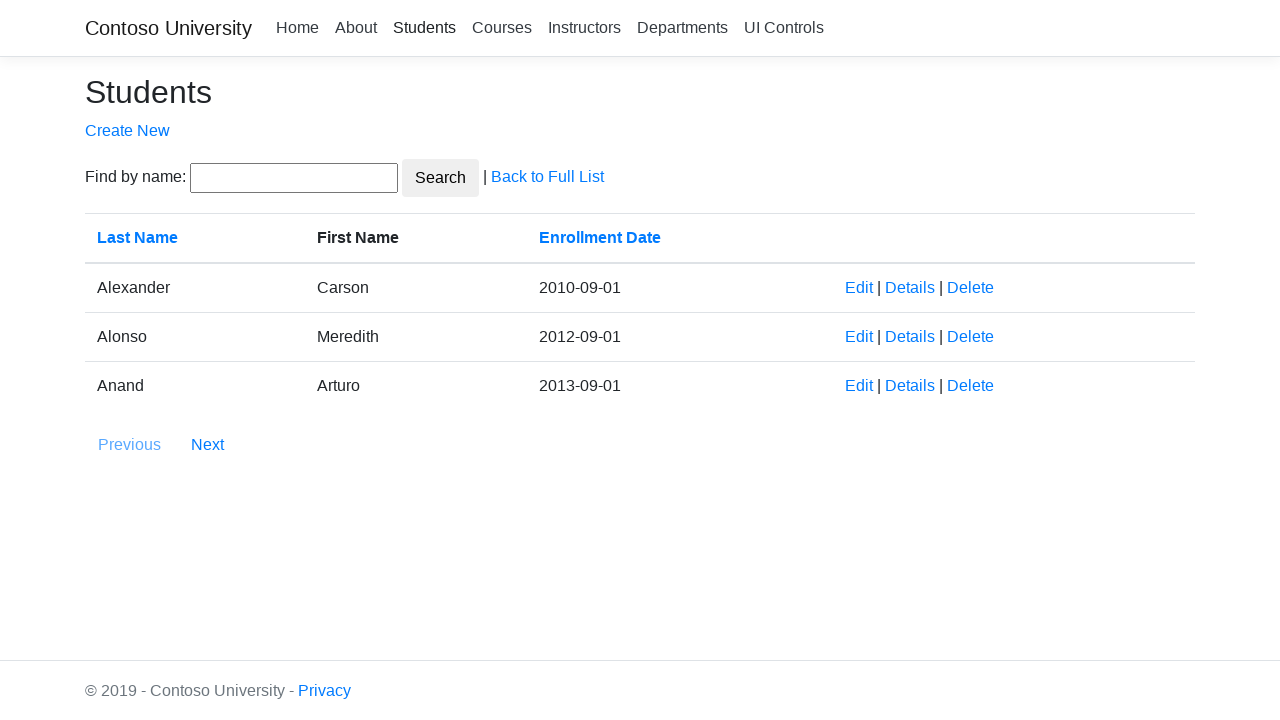

Navigation completed and page loaded
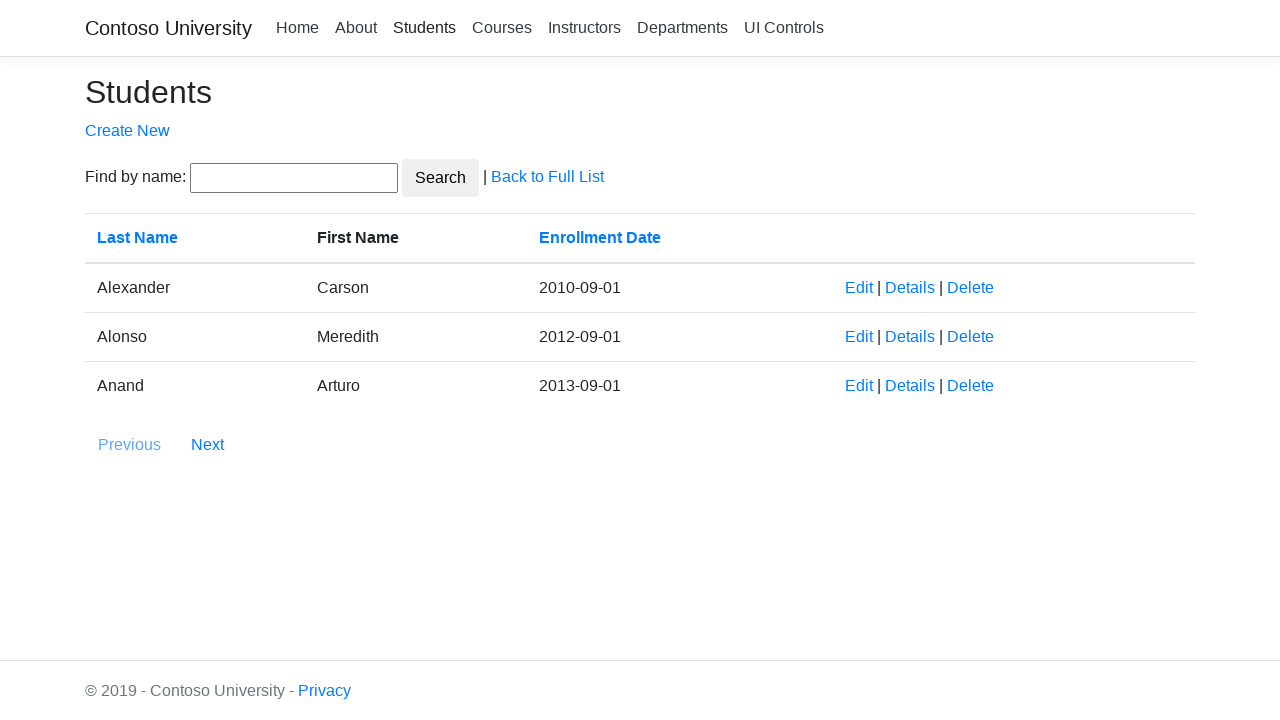

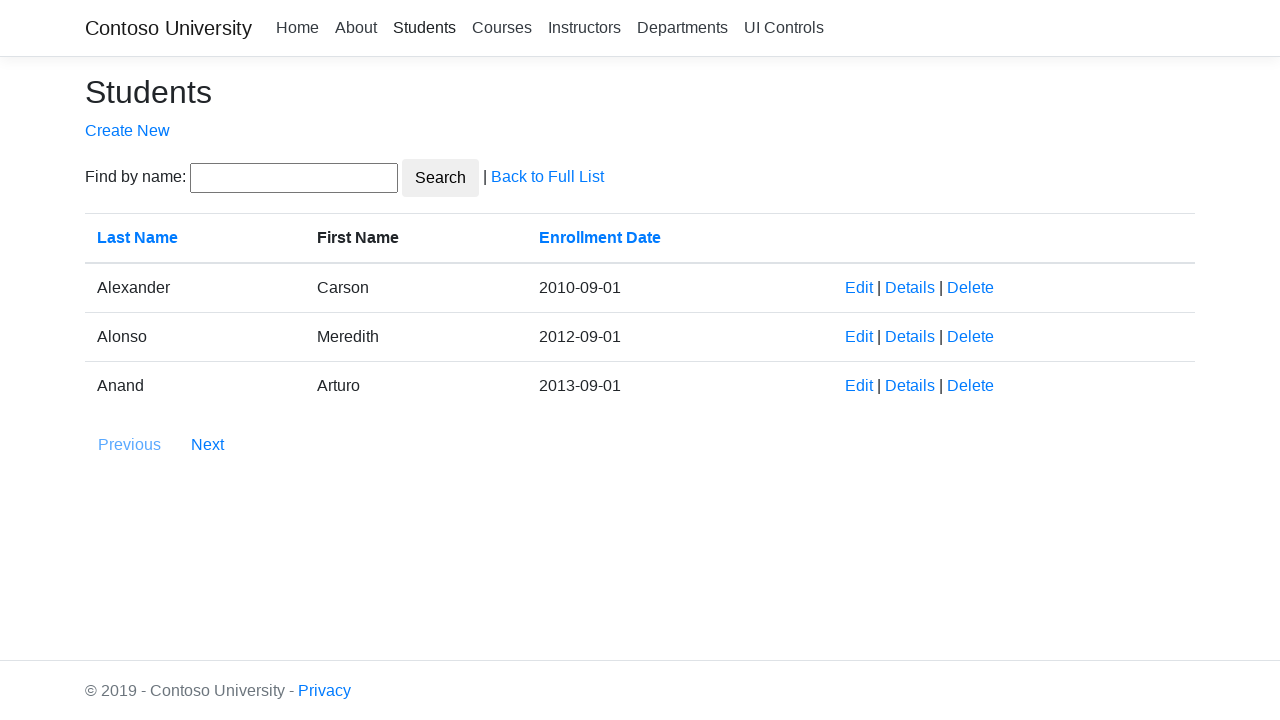